Tests filtering to display only active (incomplete) items

Starting URL: https://demo.playwright.dev/todomvc

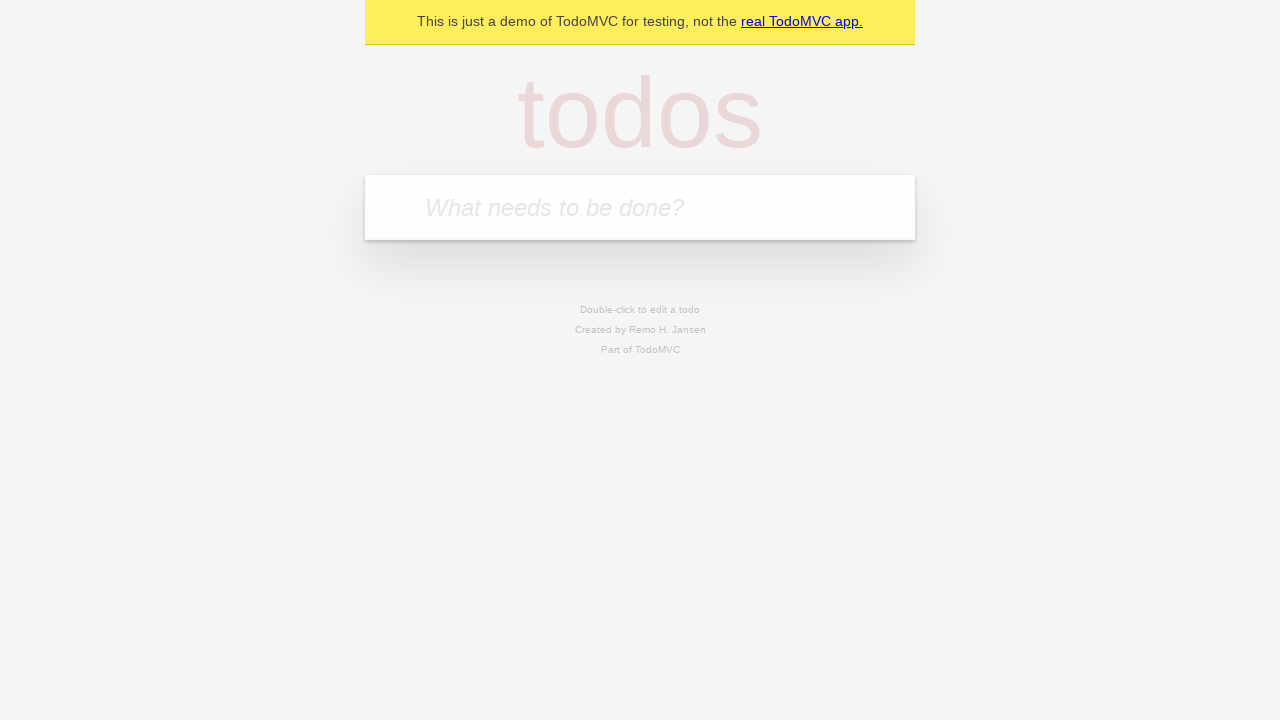

Filled todo input with 'buy some cheese' on internal:attr=[placeholder="What needs to be done?"i]
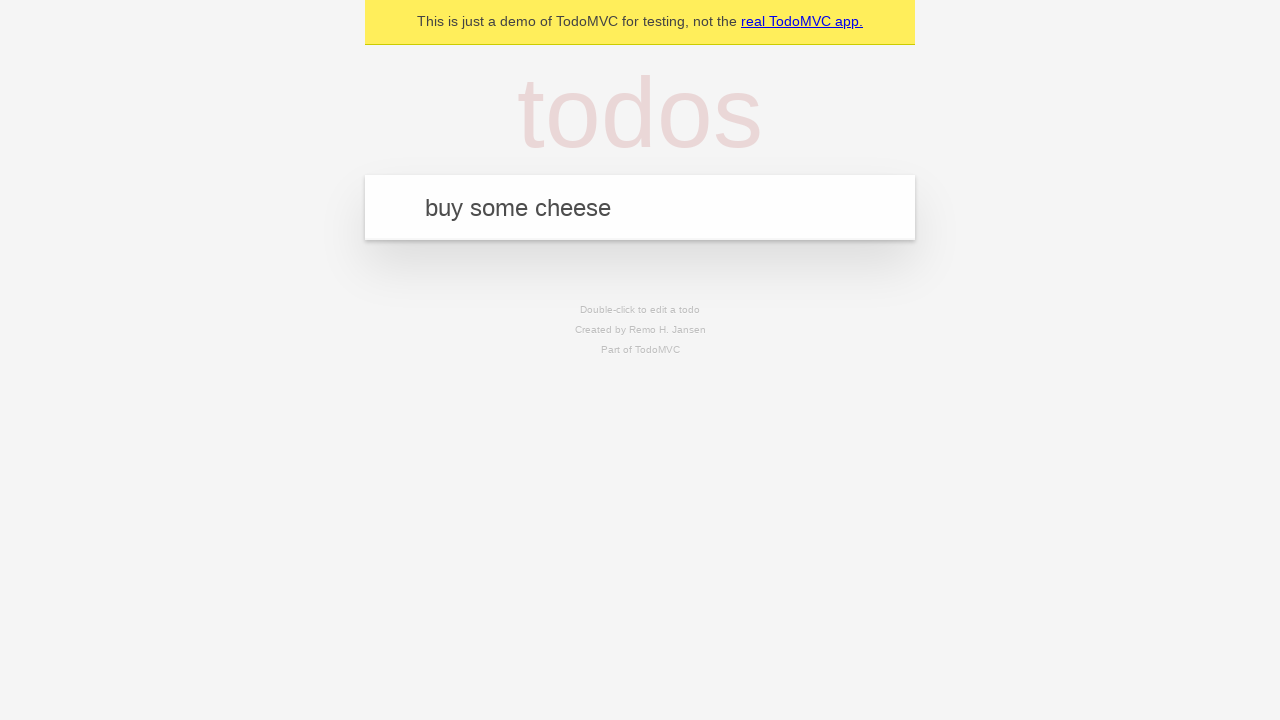

Pressed Enter to create todo 'buy some cheese' on internal:attr=[placeholder="What needs to be done?"i]
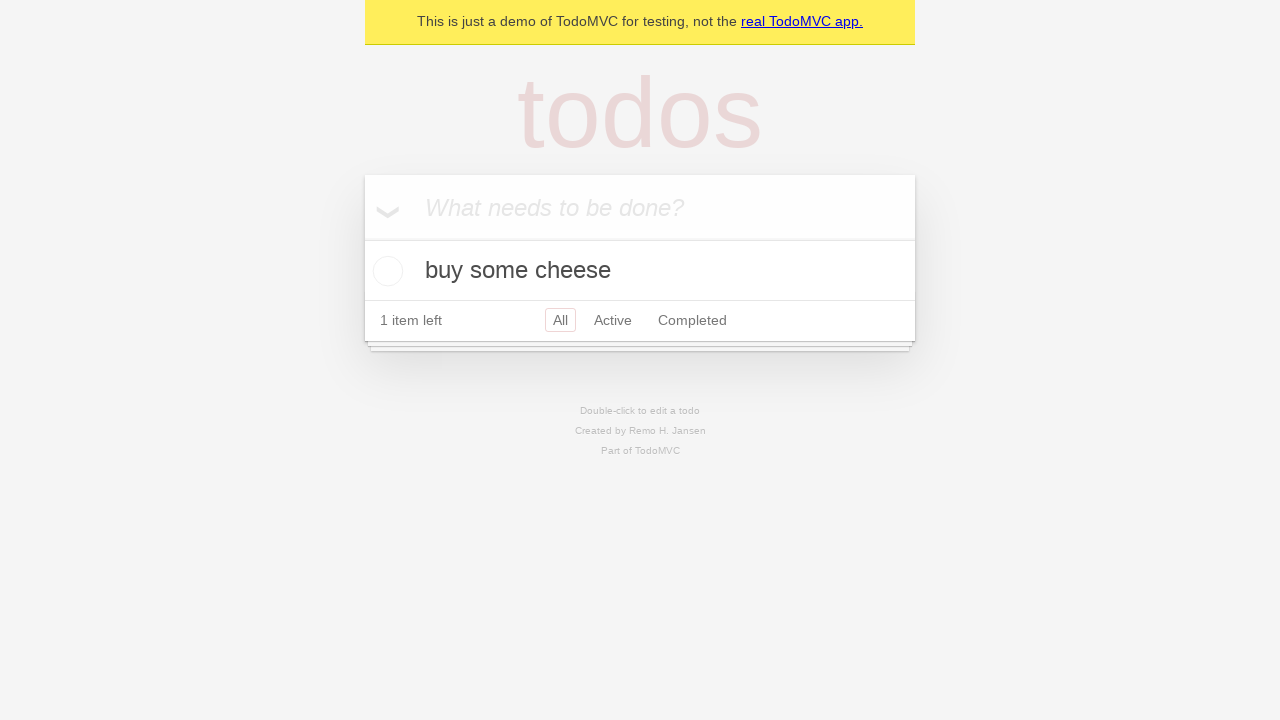

Filled todo input with 'feed the cat' on internal:attr=[placeholder="What needs to be done?"i]
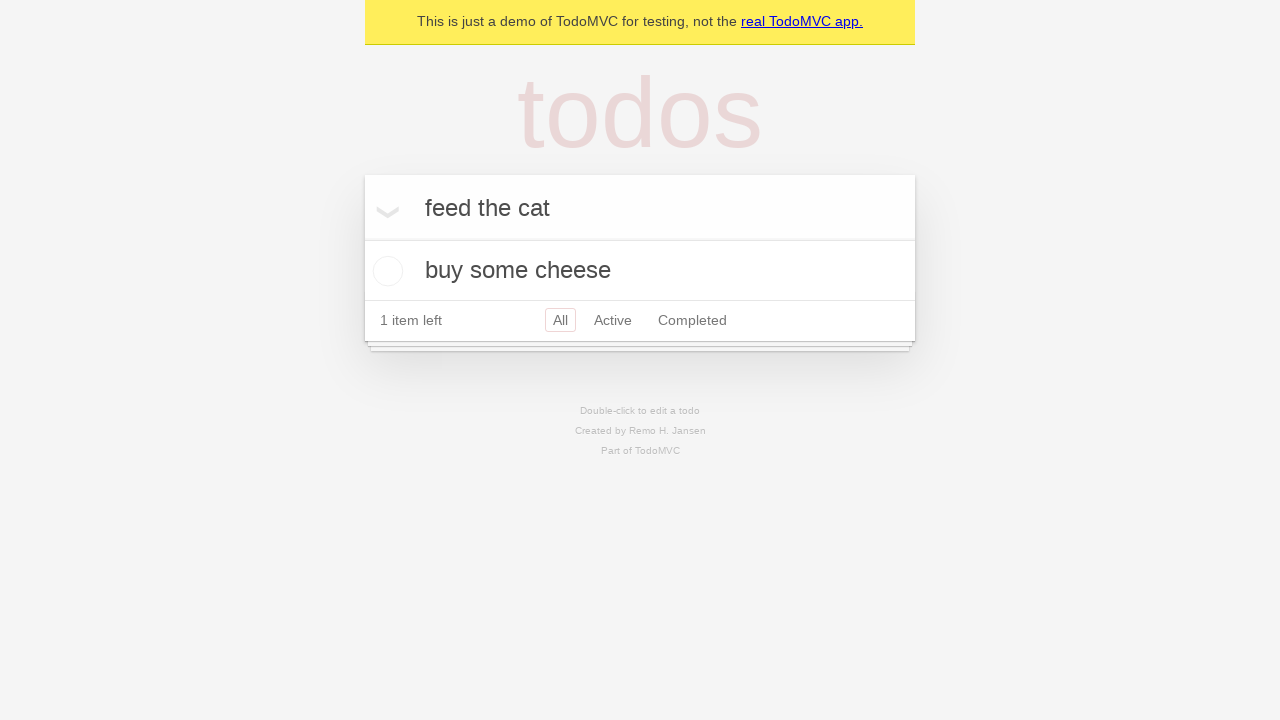

Pressed Enter to create todo 'feed the cat' on internal:attr=[placeholder="What needs to be done?"i]
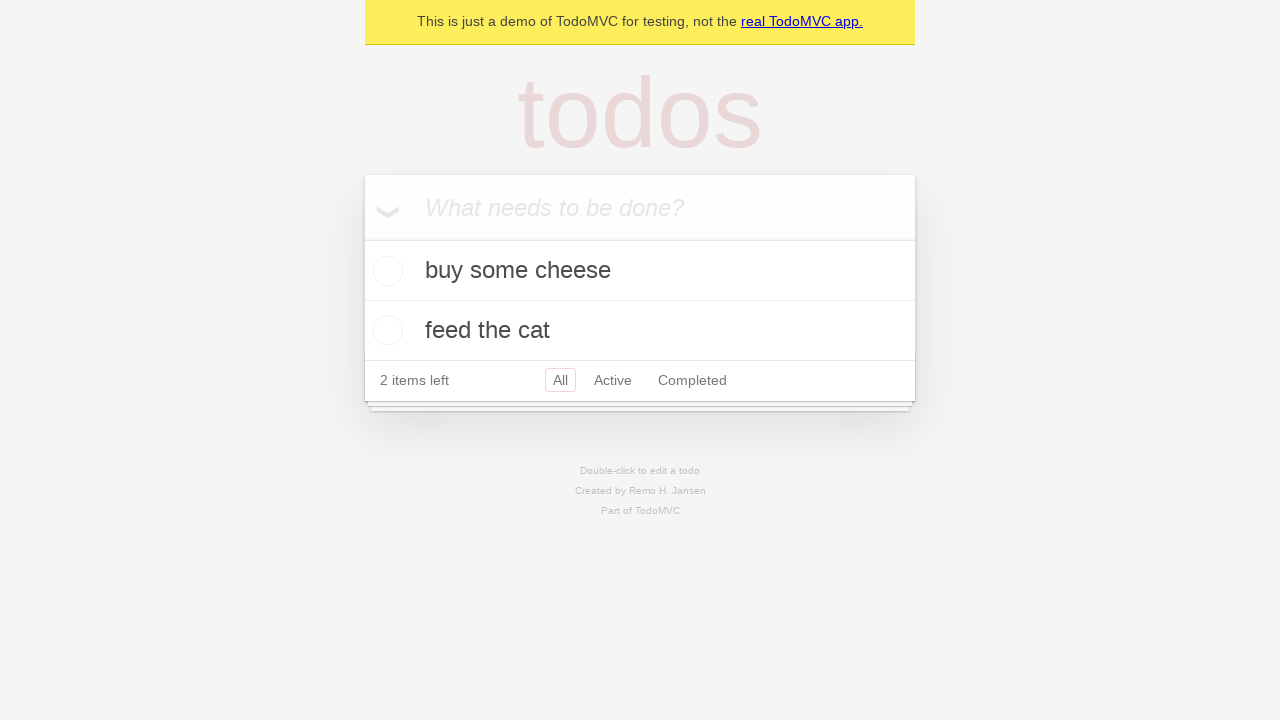

Filled todo input with 'book a doctors appointment' on internal:attr=[placeholder="What needs to be done?"i]
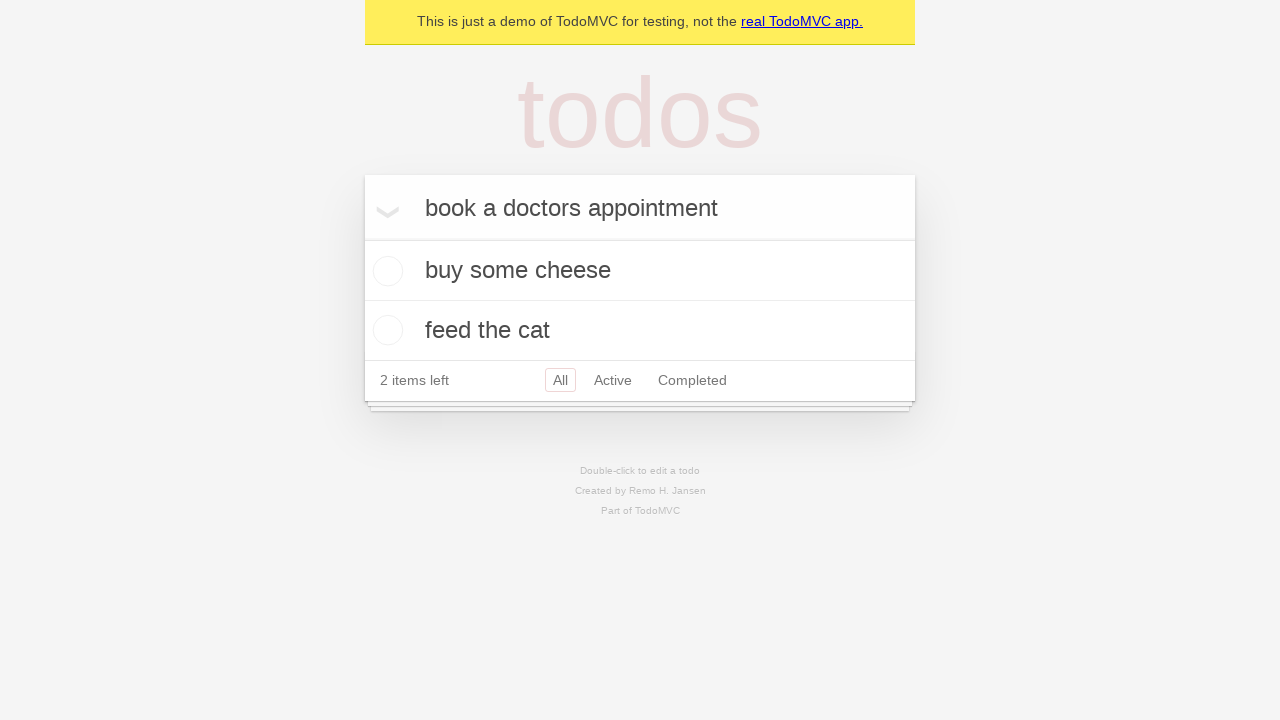

Pressed Enter to create todo 'book a doctors appointment' on internal:attr=[placeholder="What needs to be done?"i]
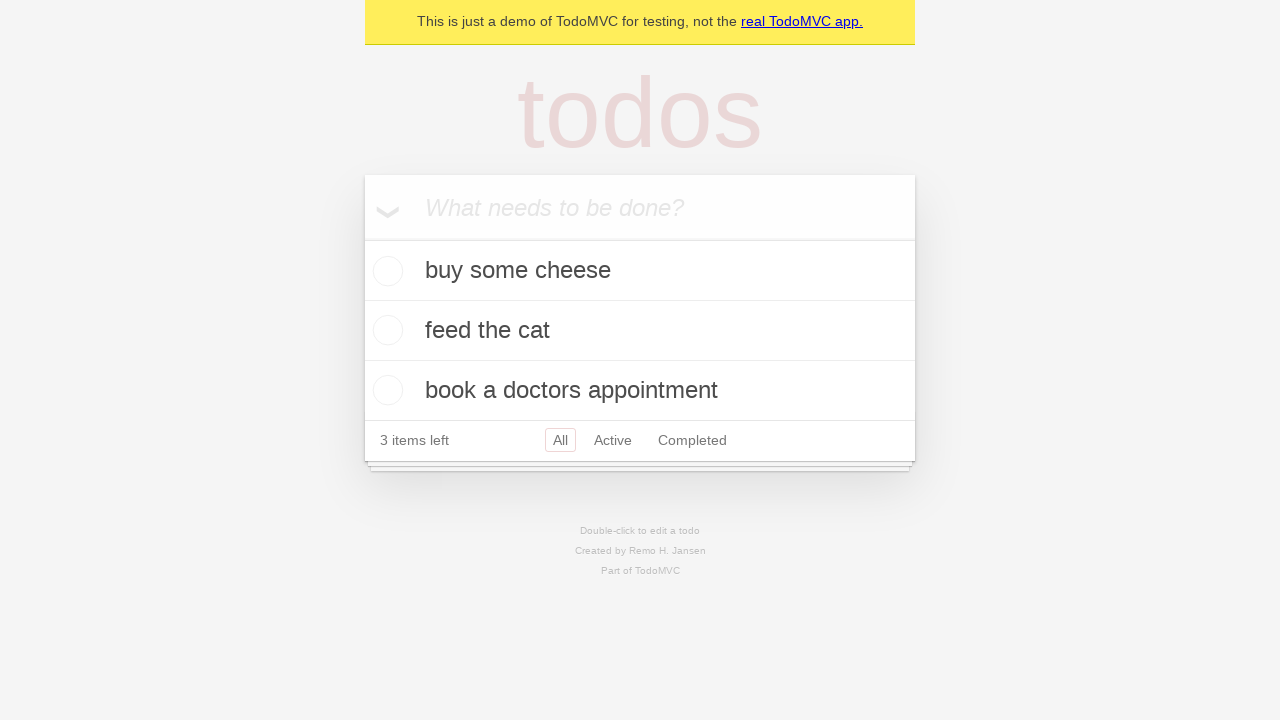

Waited for all three todo items to load
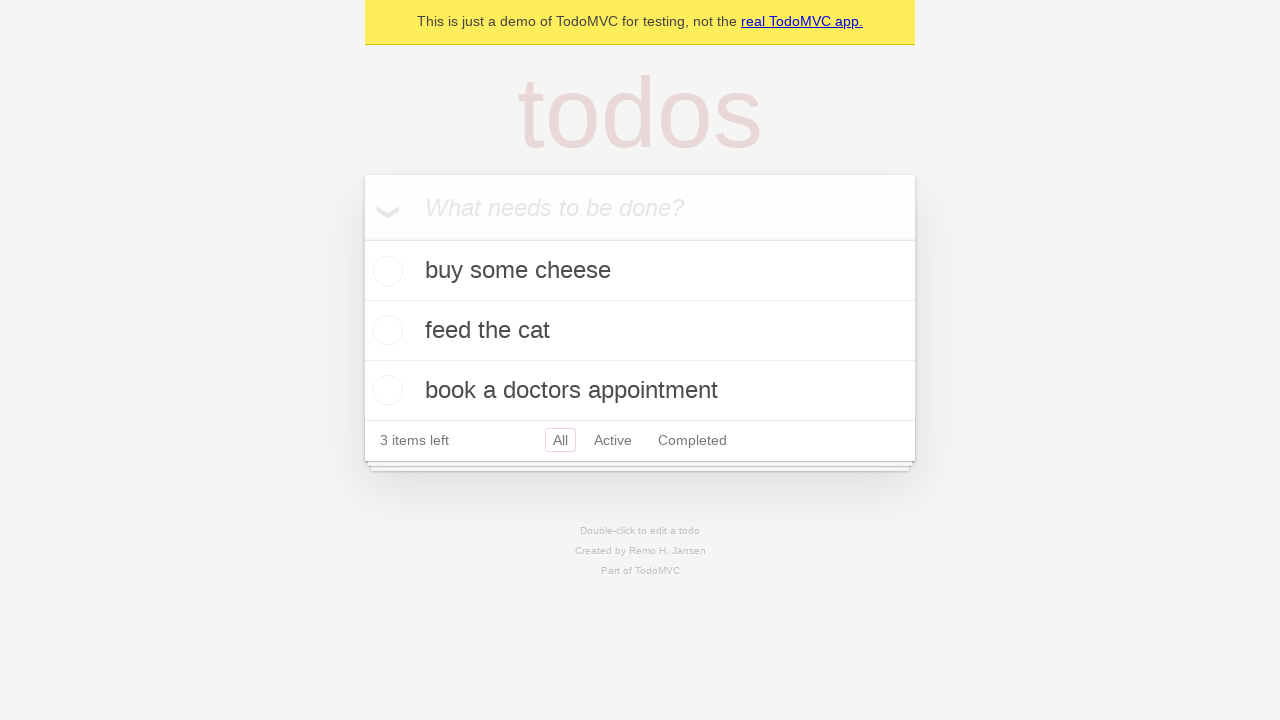

Checked the second todo item (feed the cat) at (385, 330) on [data-testid='todo-item'] >> nth=1 >> internal:role=checkbox
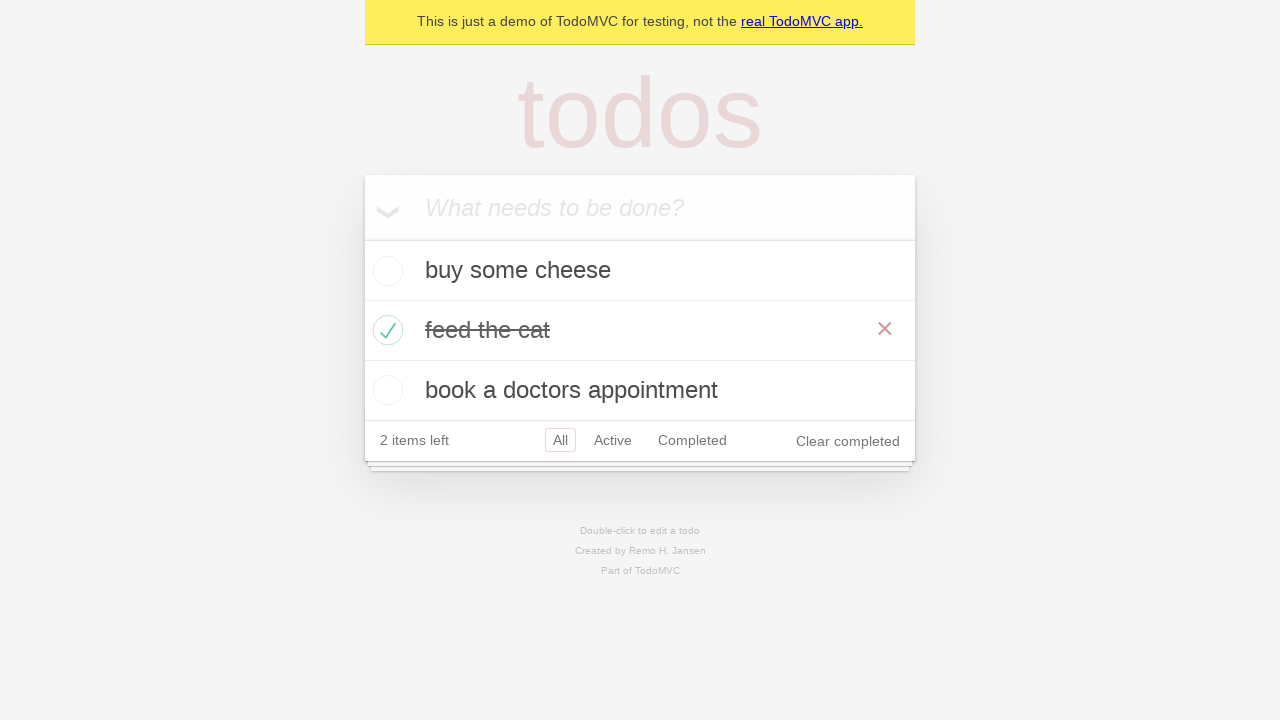

Clicked the 'Active' filter to display only incomplete items at (613, 440) on internal:role=link[name="Active"i]
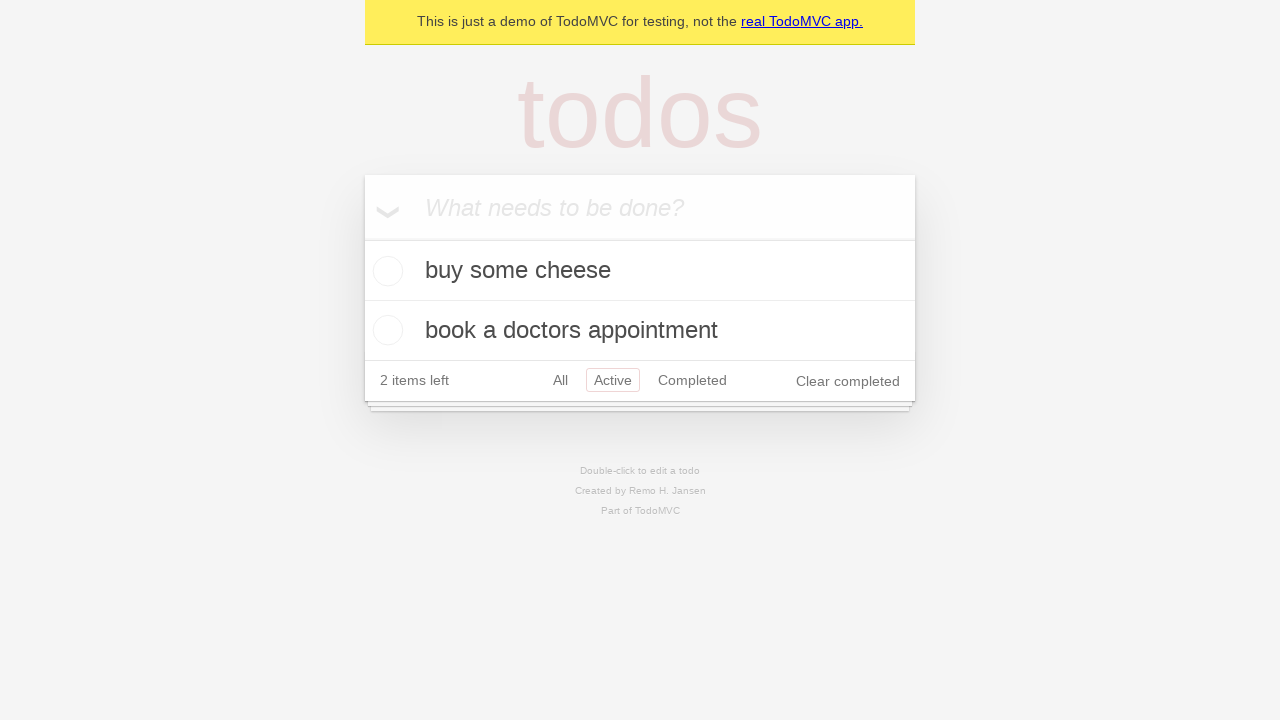

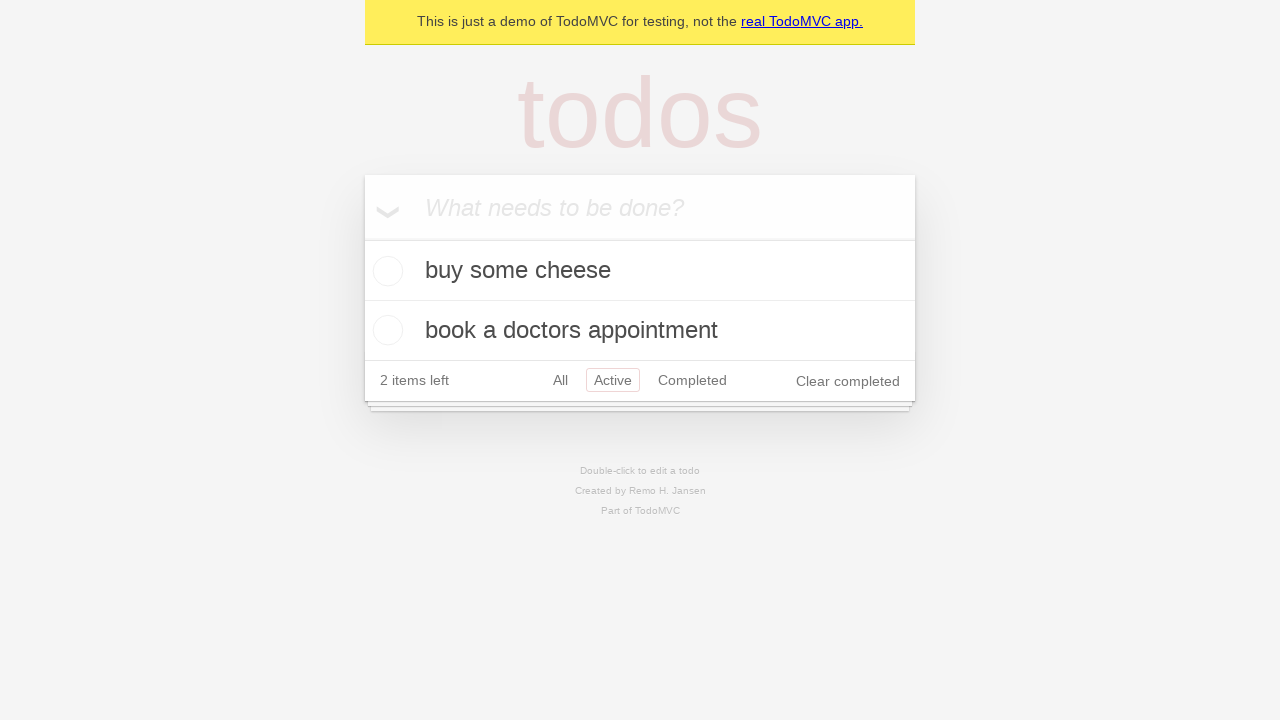